Navigates to the practice page, verifies the A/B Testing link is enabled, and clicks on it

Starting URL: https://practice.cydeo.com/

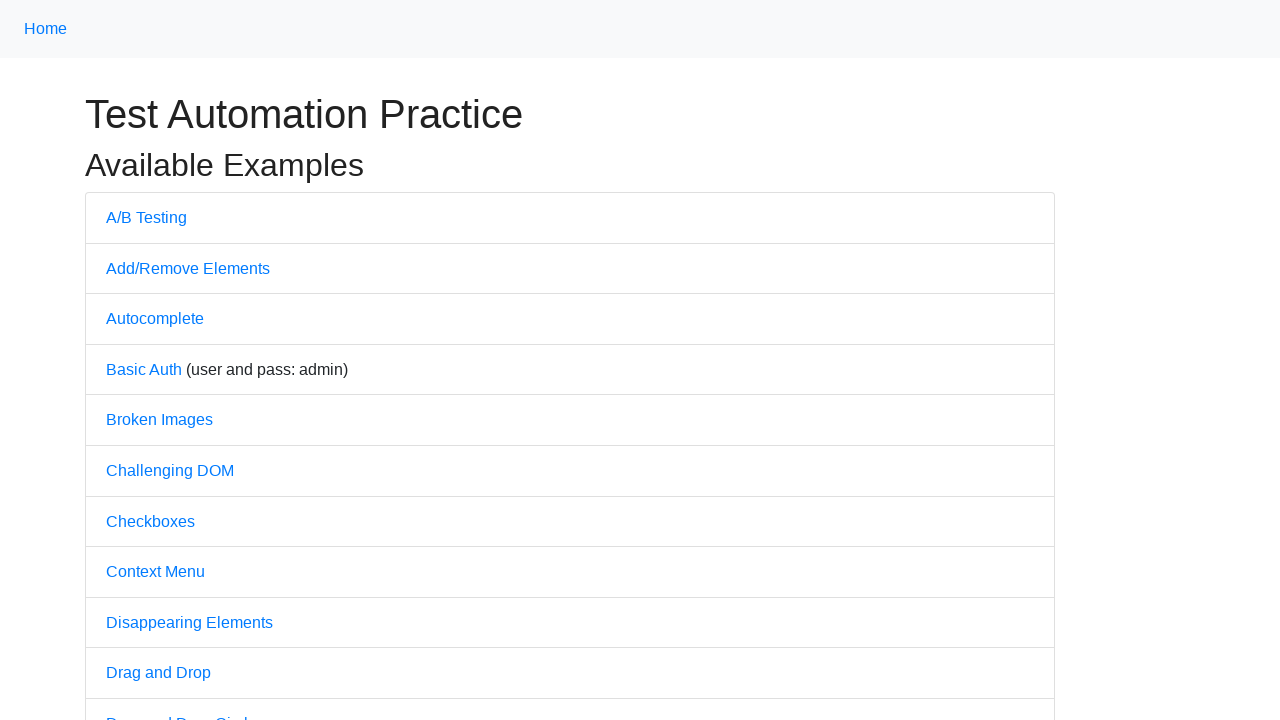

Located A/B Testing link element
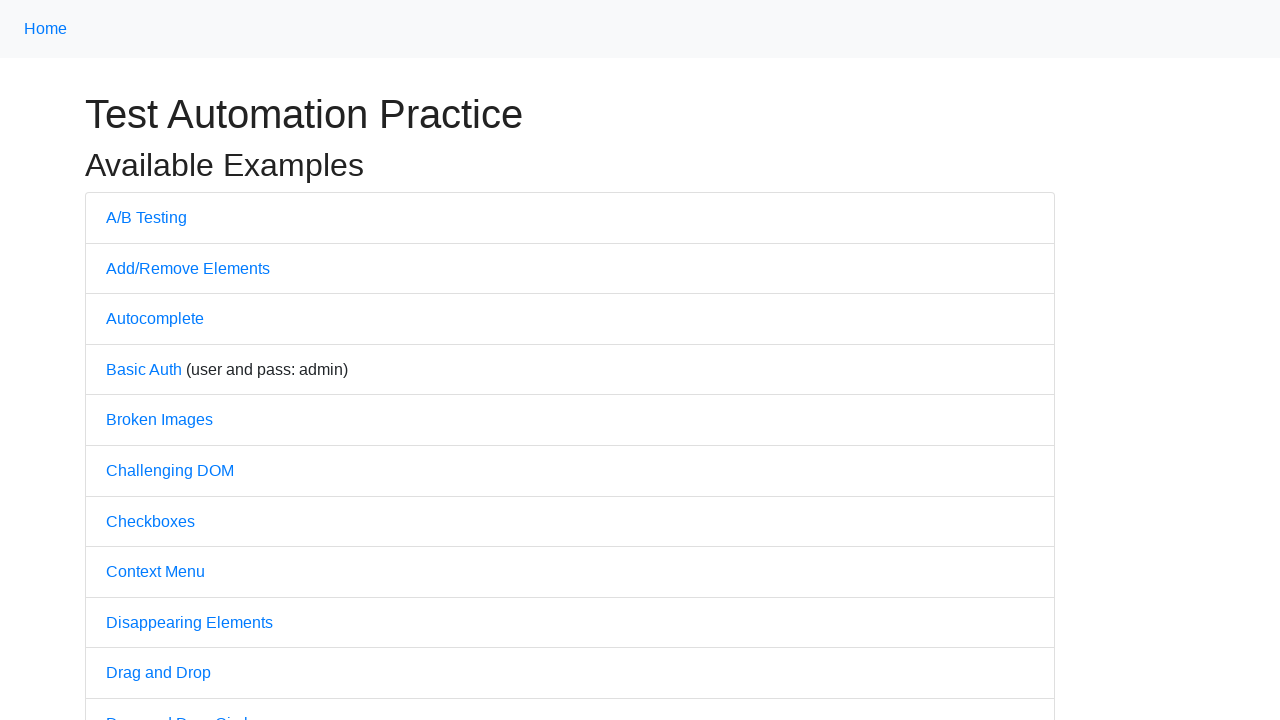

Verified A/B Testing link is enabled
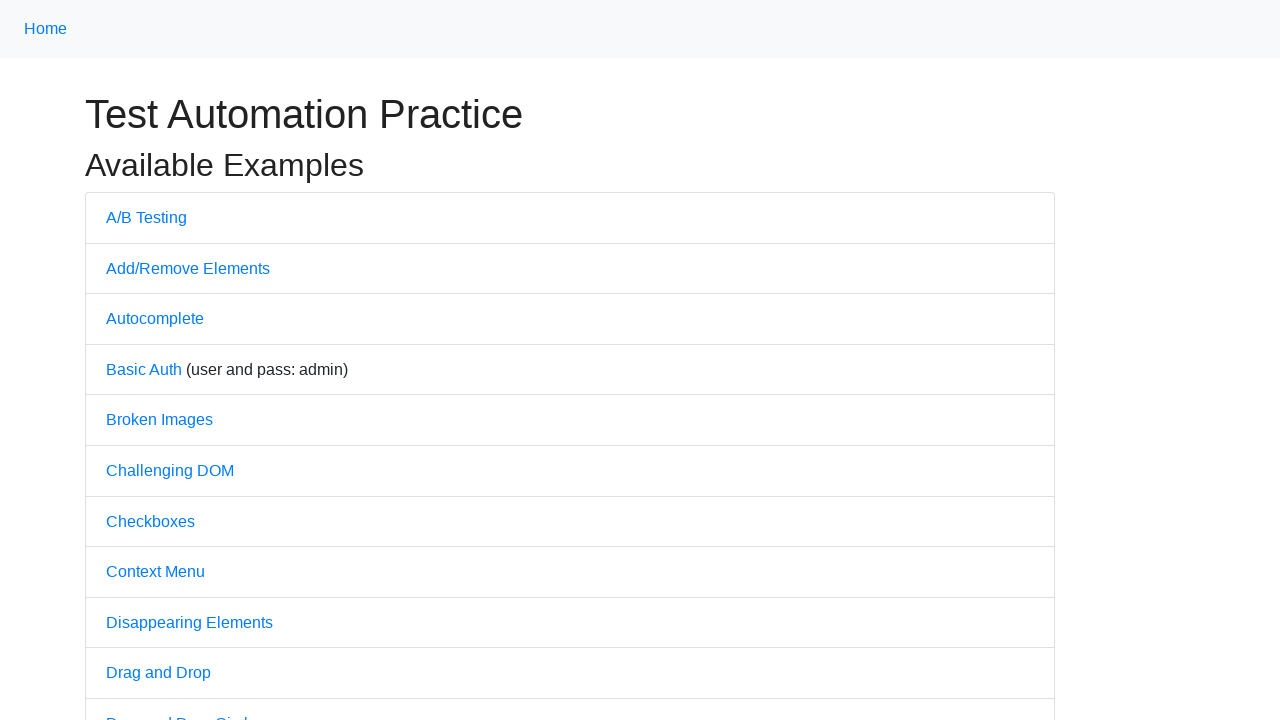

Clicked A/B Testing link at (146, 217) on a[href='/abtest']
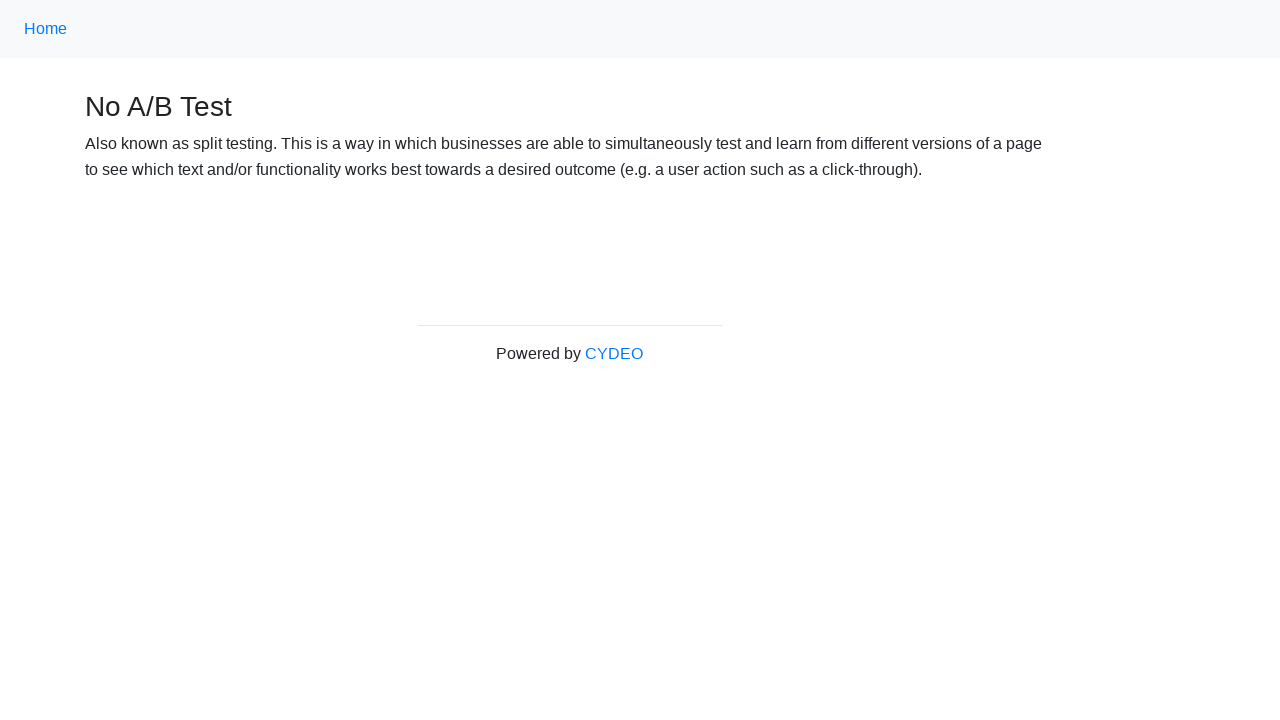

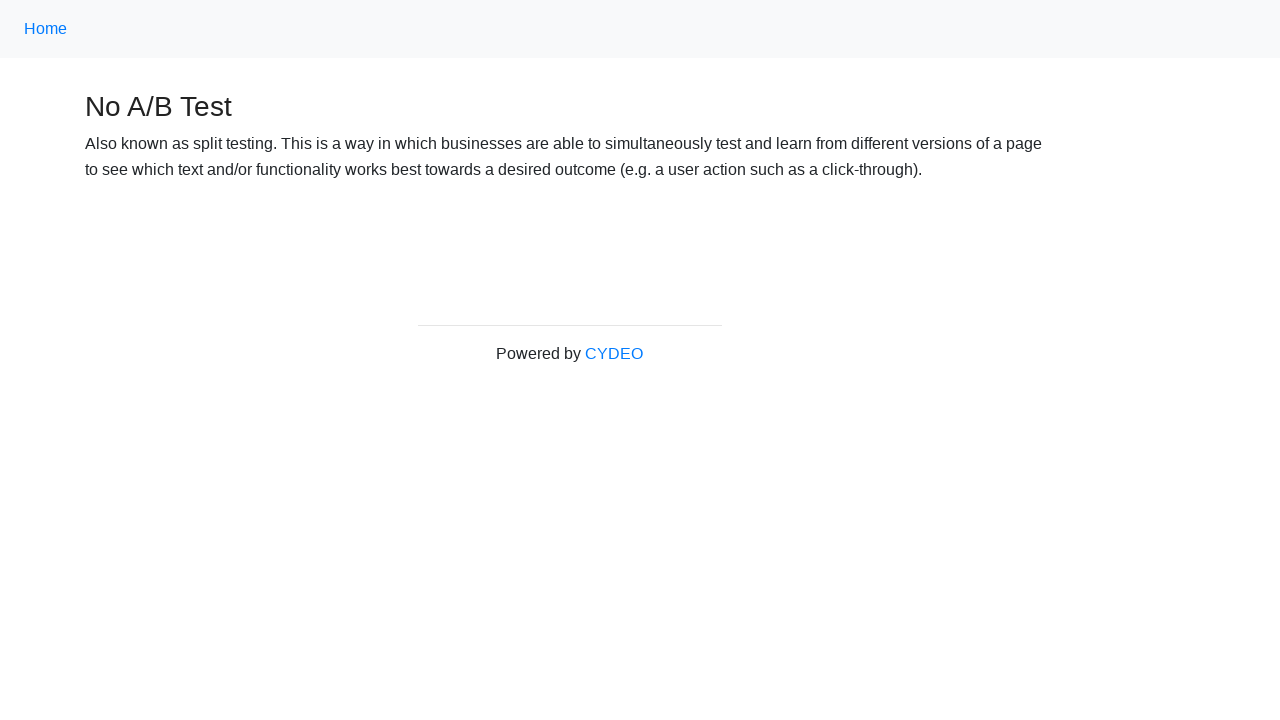